Tests navigation by clicking the "Make Appointment" link and verifying it redirects to the appointment/login page

Starting URL: https://katalon-demo-cura.herokuapp.com/

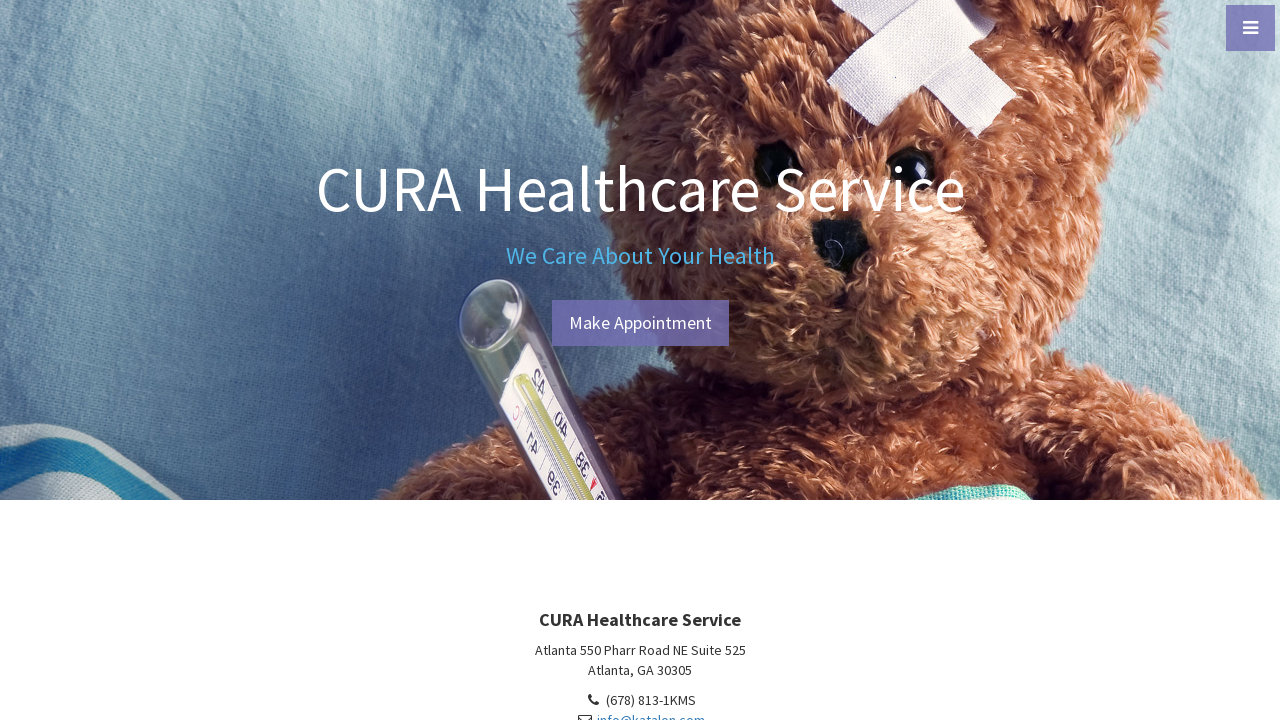

Clicked 'Make Appointment' link at (640, 323) on text=Make Appointment
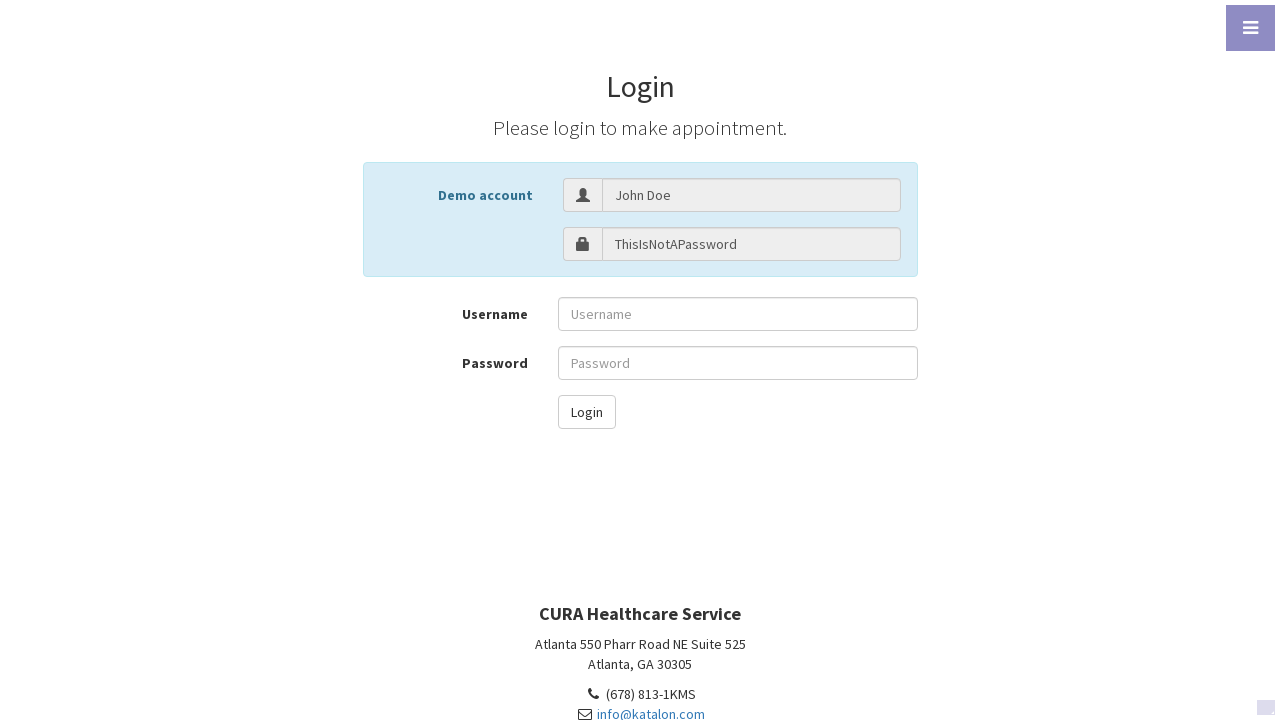

Navigated to appointment/login page (profile.php#login)
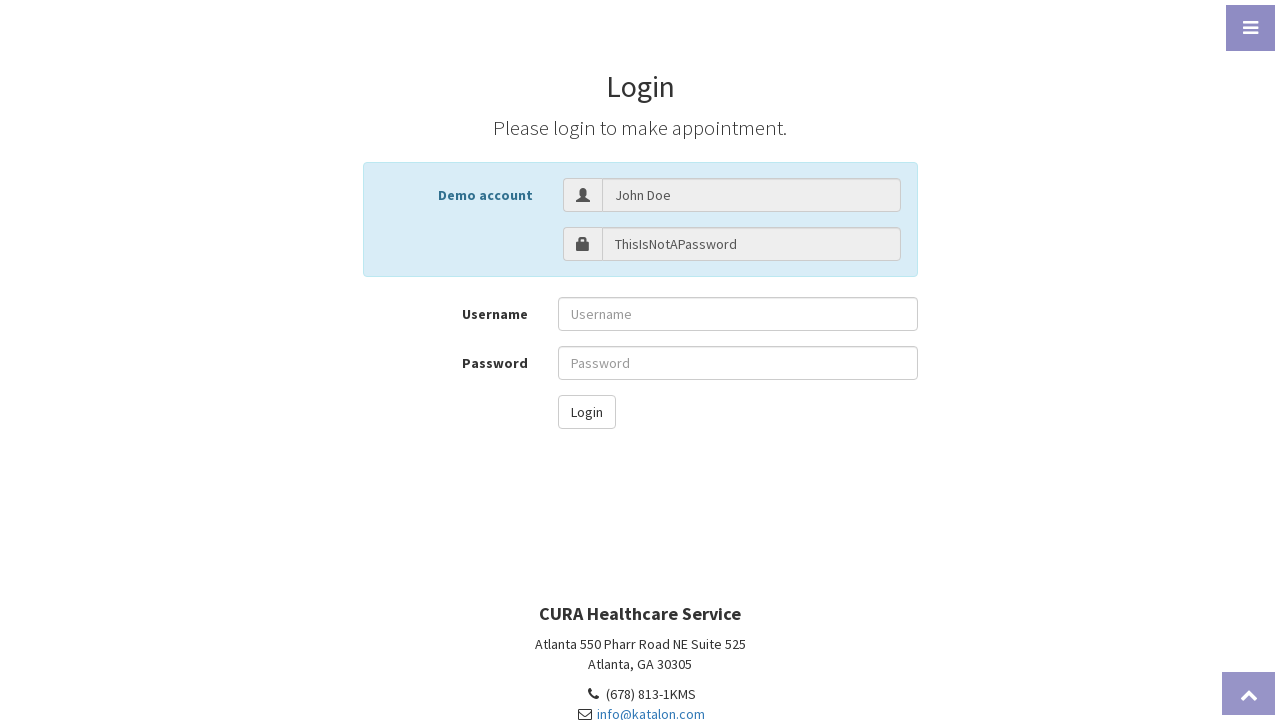

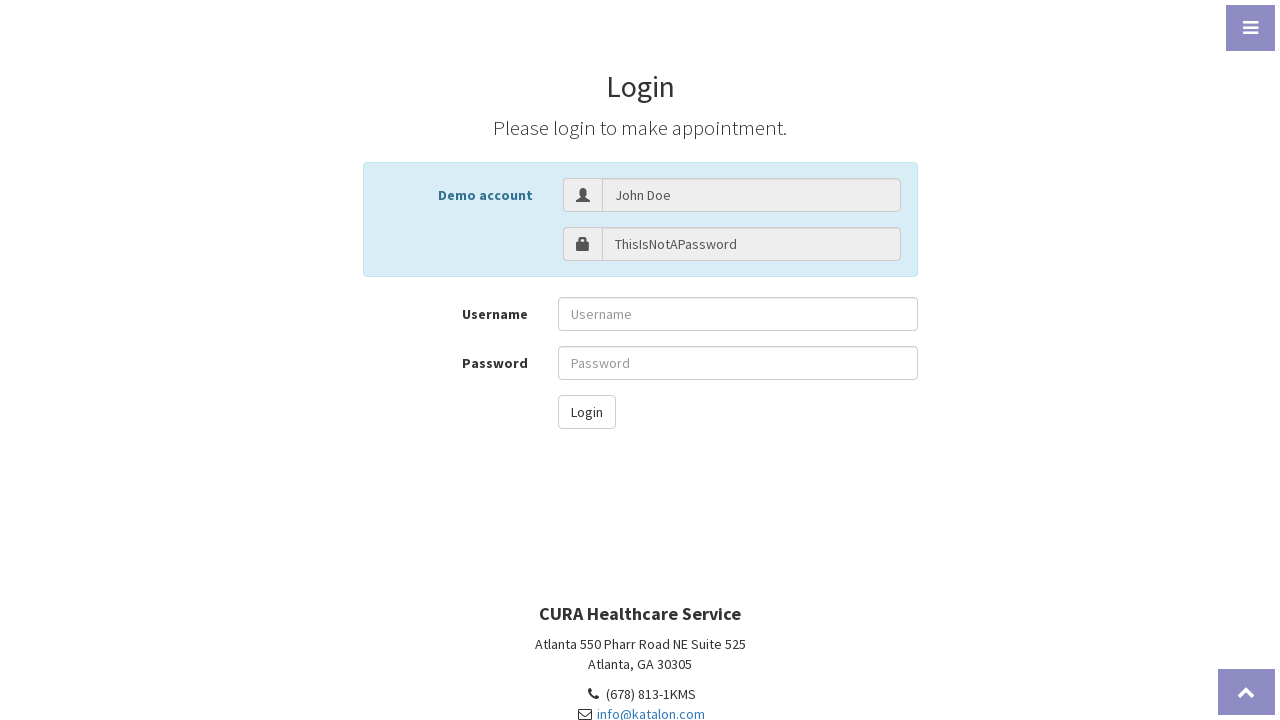